Tests window handling functionality by opening a new window, switching to it, interacting with elements, and switching back to the parent window

Starting URL: https://leafground.com/window.xhtml

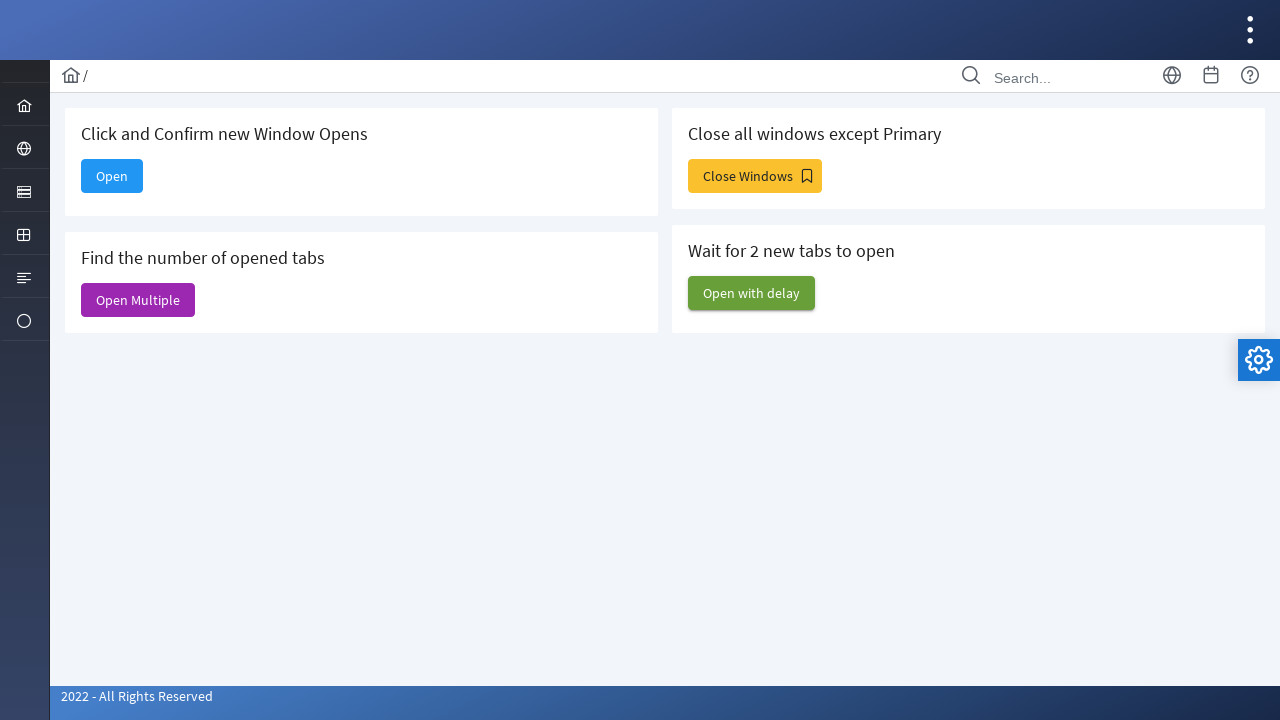

Stored reference to parent window
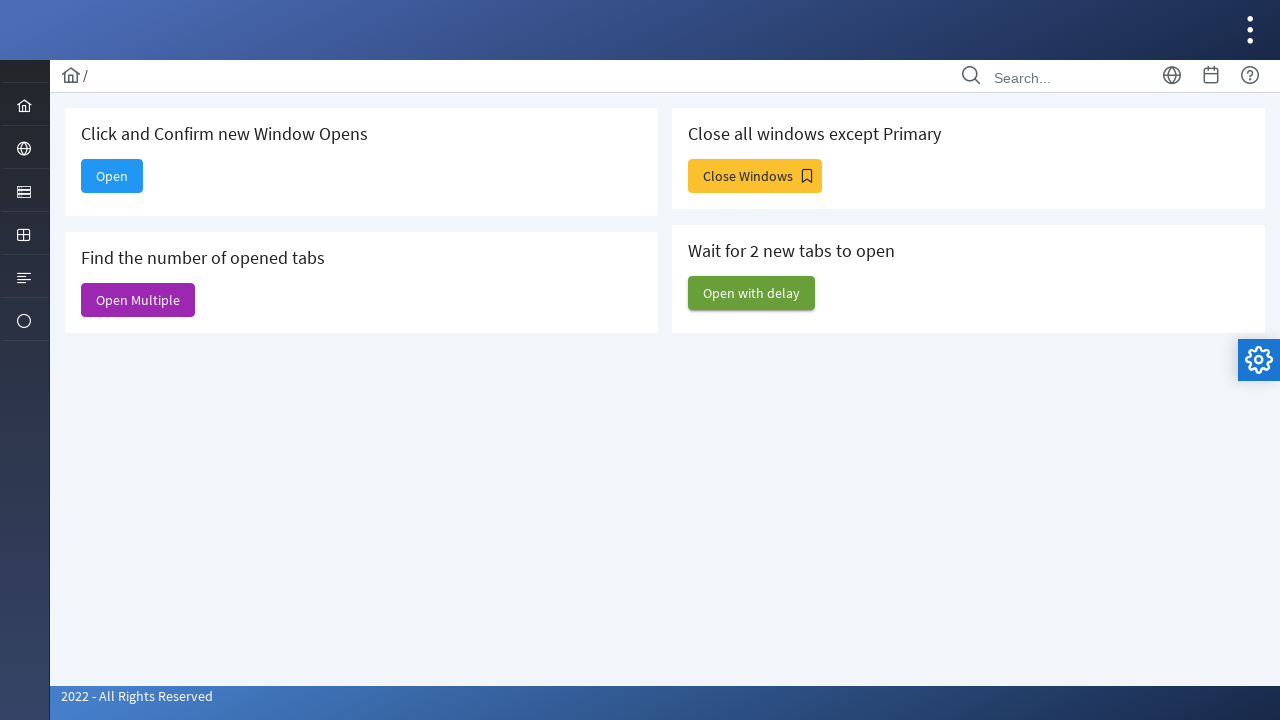

Clicked button to open new window at (112, 176) on #j_idt88\:new
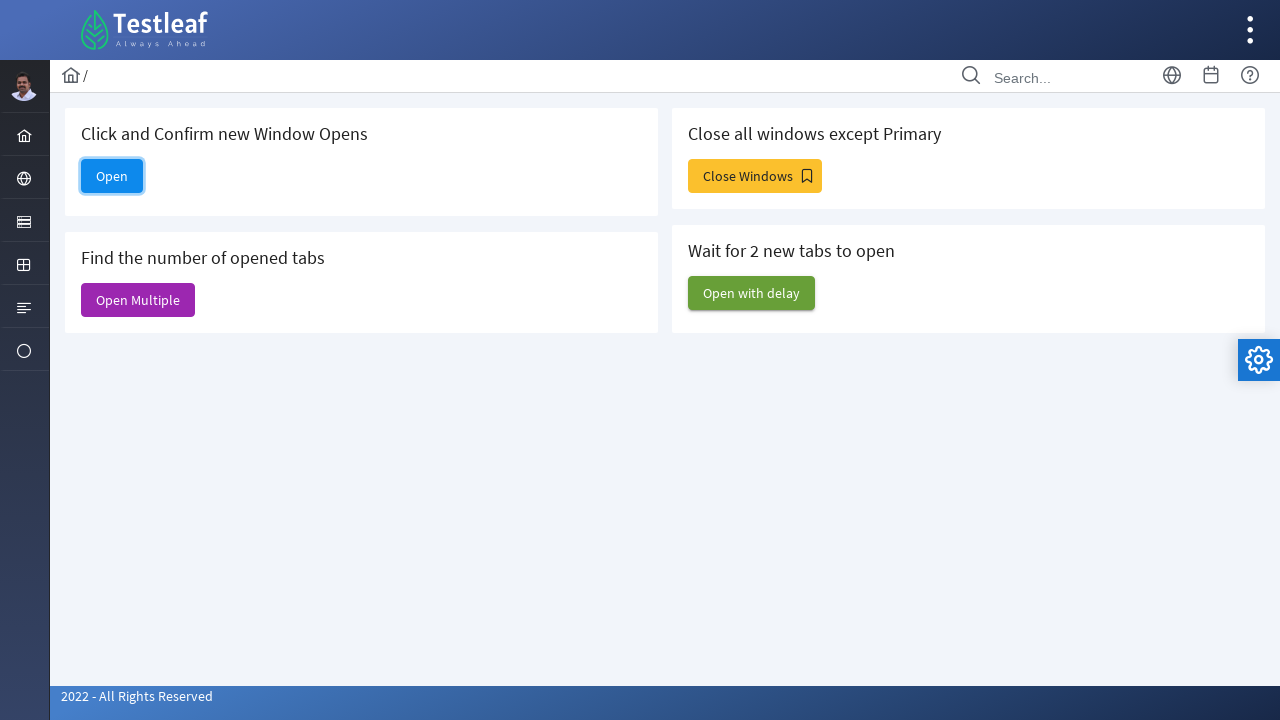

New window opened and captured
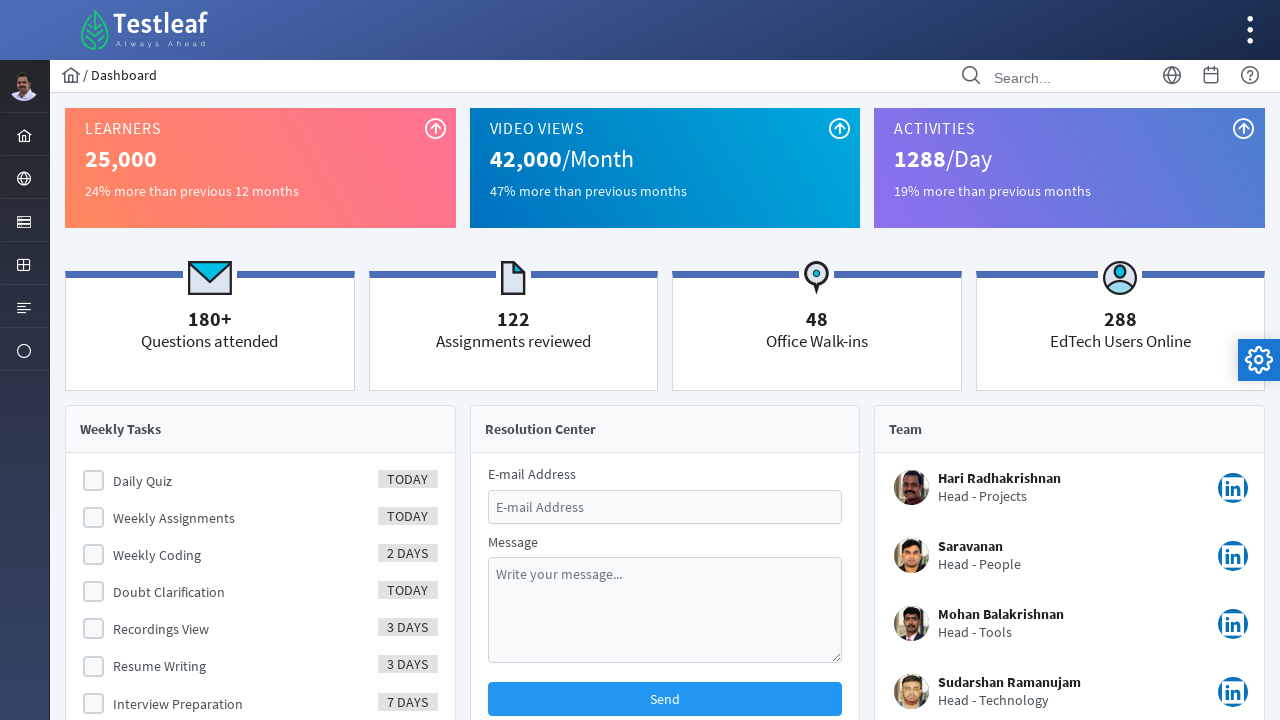

Clicked menu element in new window at (24, 220) on #menuform\:j_idt40
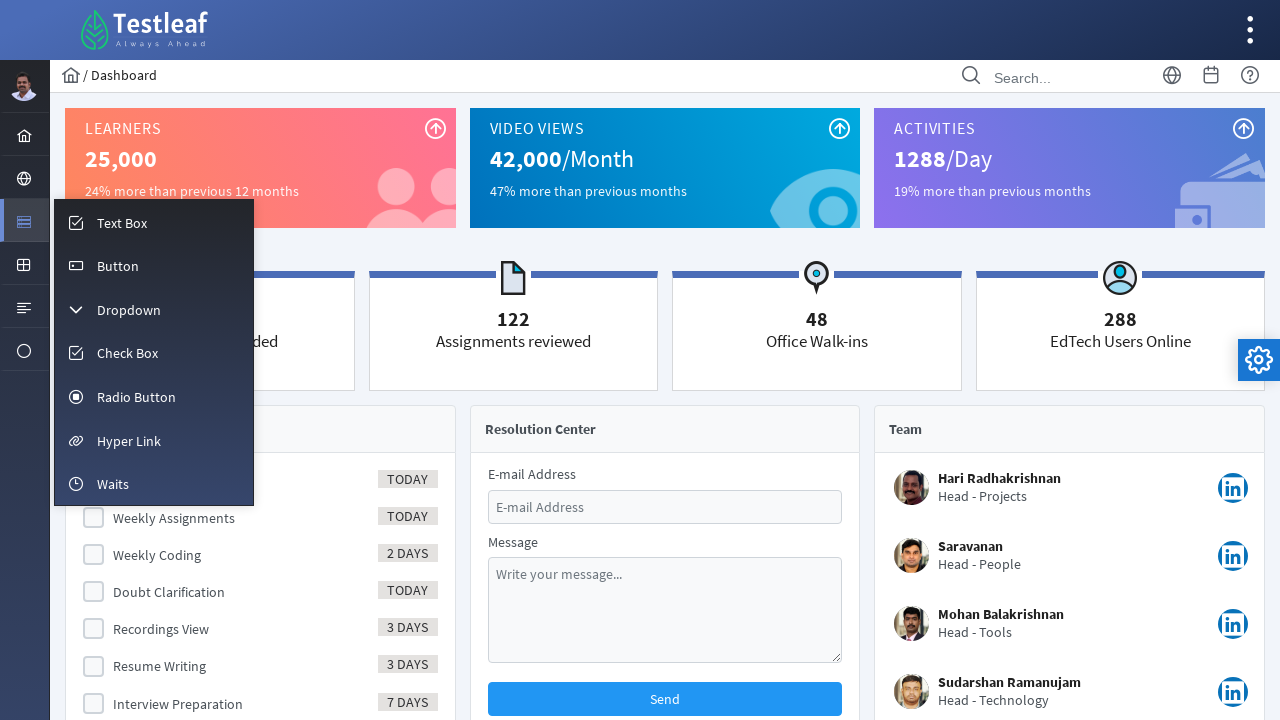

Clicked input field in new window at (154, 222) on #menuform\:m_input
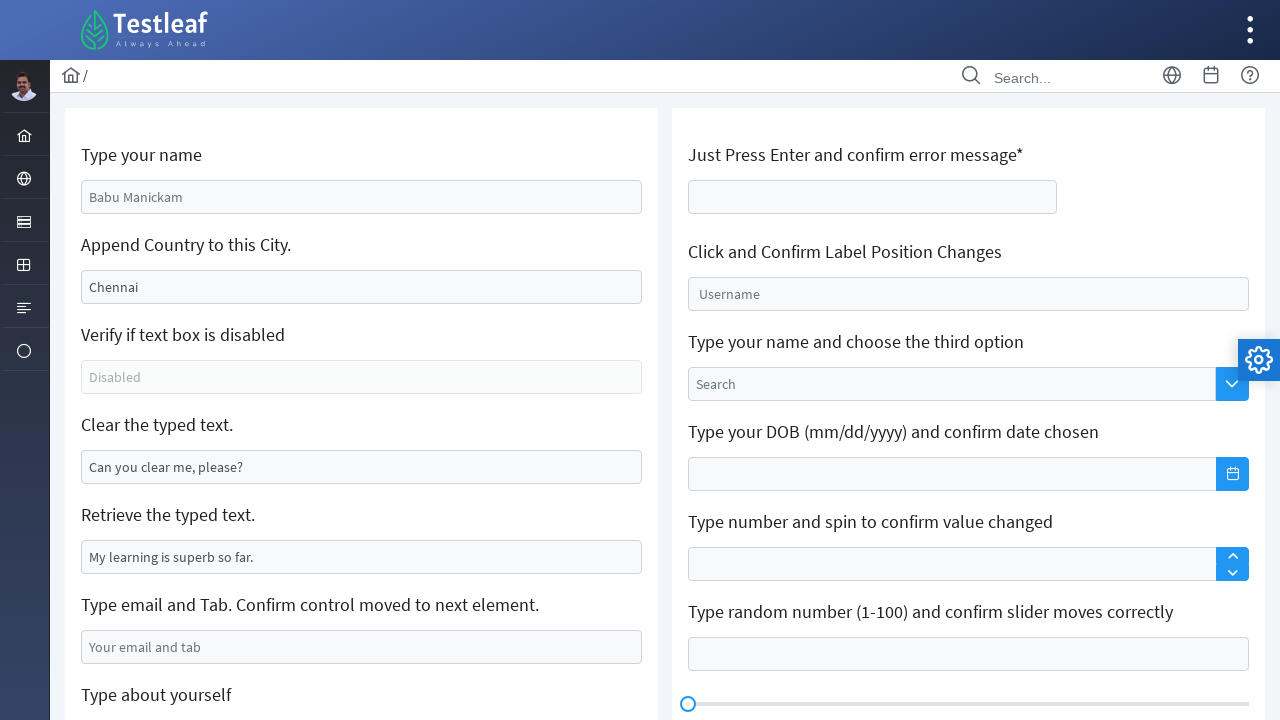

Filled name field with 'sathish' in new window on #j_idt88\:name
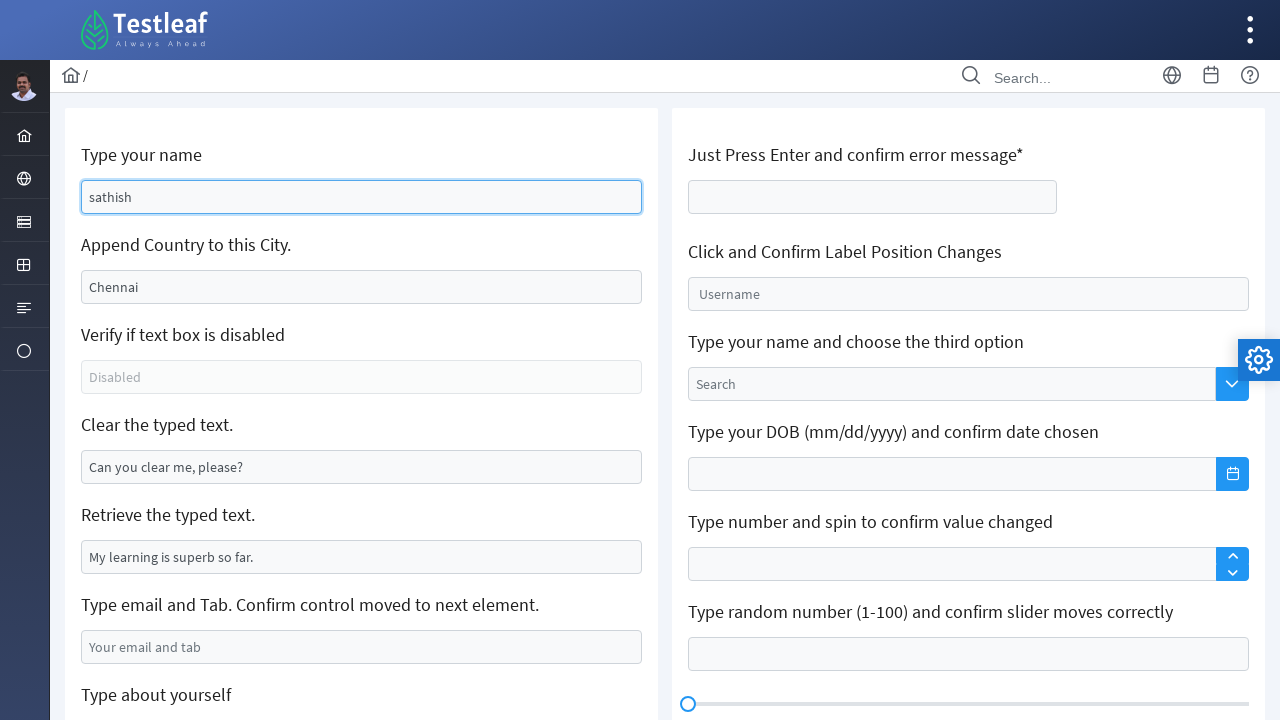

Closed new window and switched back to parent window
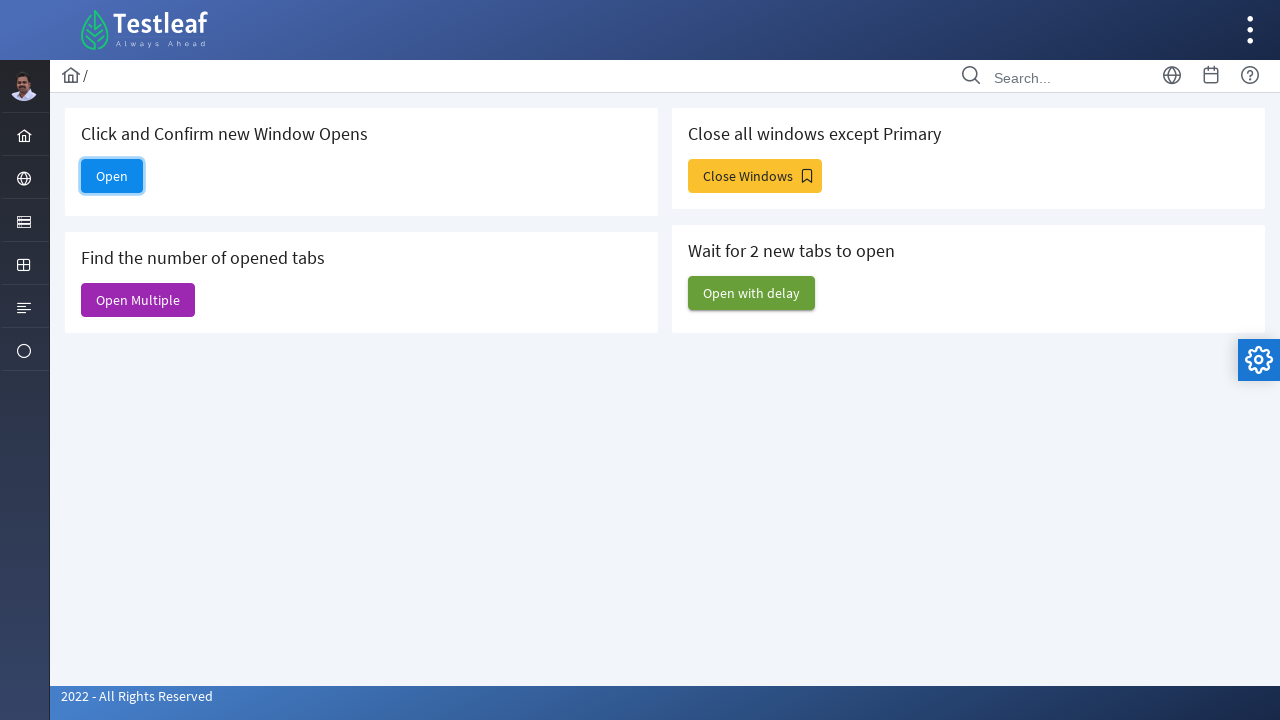

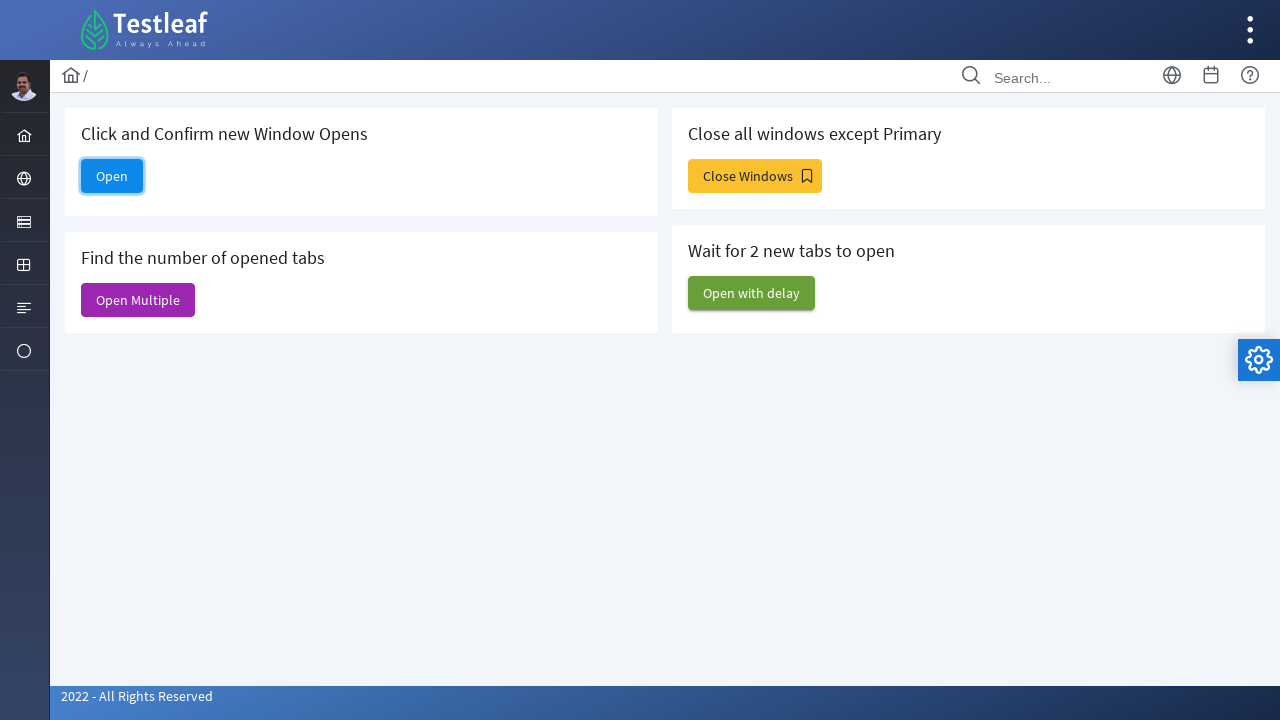